Tests JavaScript delays functionality by clicking a link to the delays page, triggering a delay button, and waiting for the "Liftoff!" text to appear

Starting URL: https://practice-automation.com/

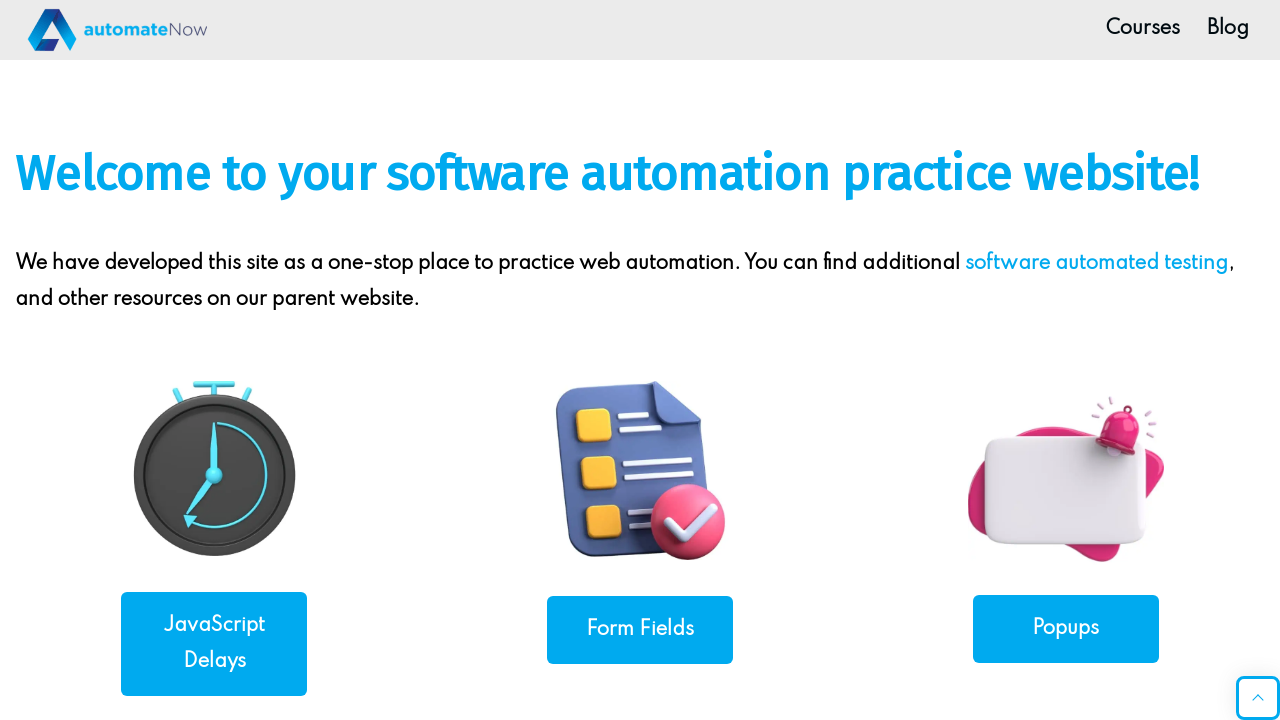

Clicked on the JavaScript Delays link at (214, 644) on a[href='https://practice-automation.com/javascript-delays/']
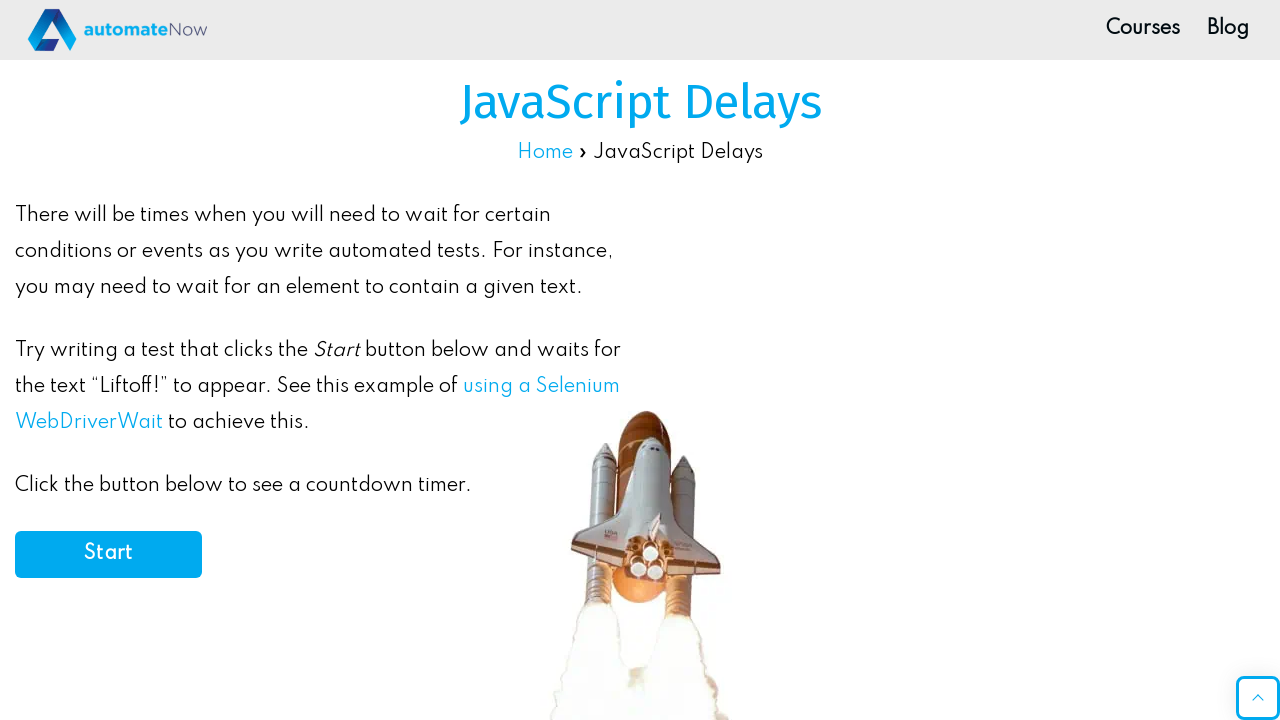

Clicked the delay button to trigger JavaScript delay at (108, 554) on xpath=//b
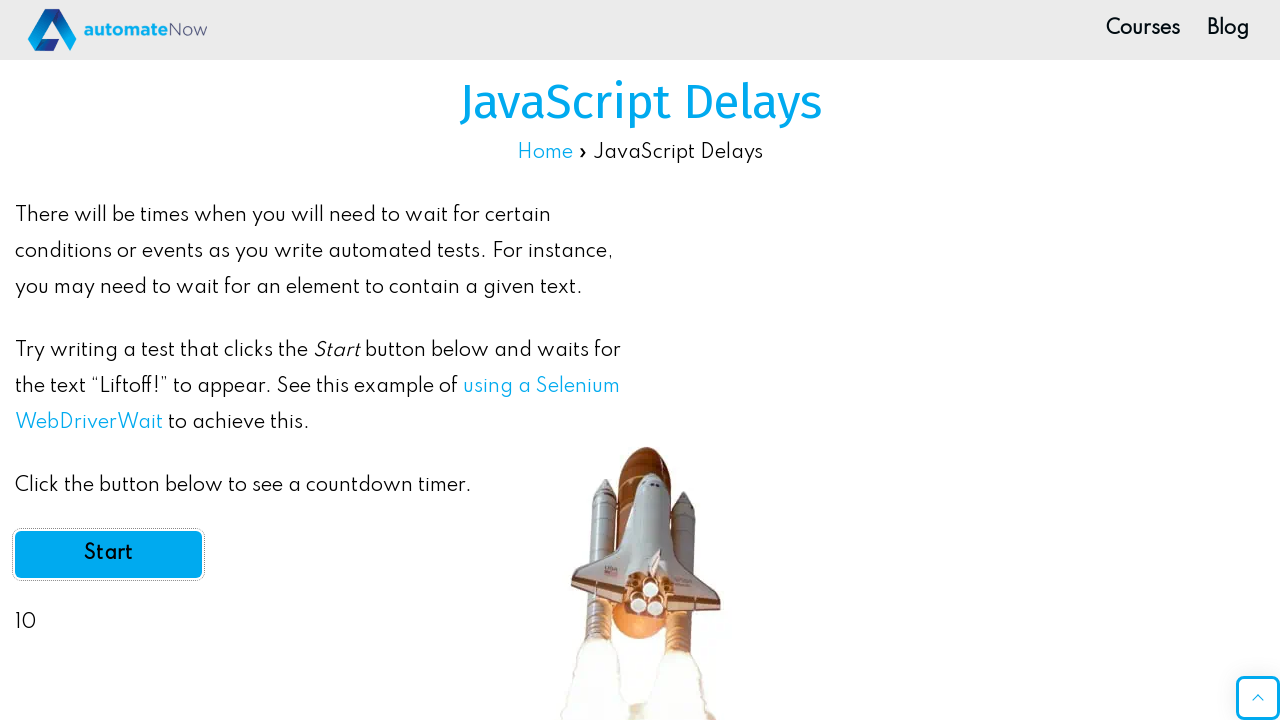

Waited for 'Liftoff!' text to appear after JavaScript delay completed
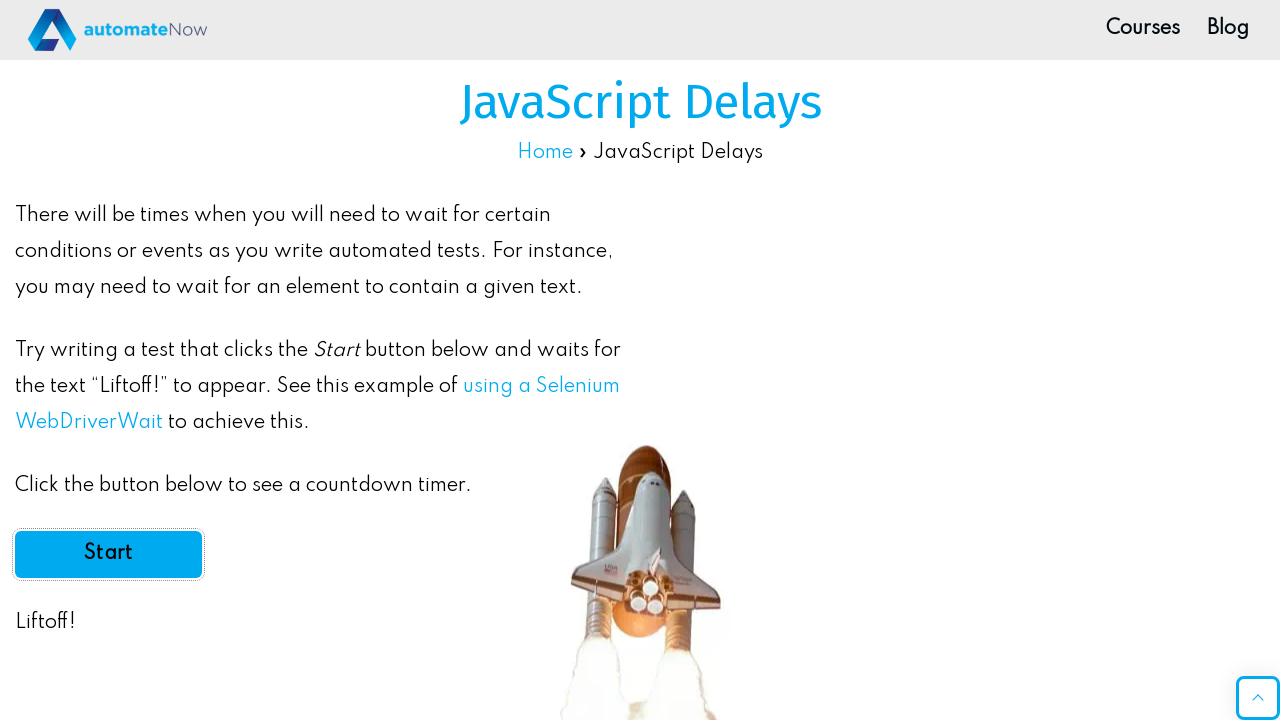

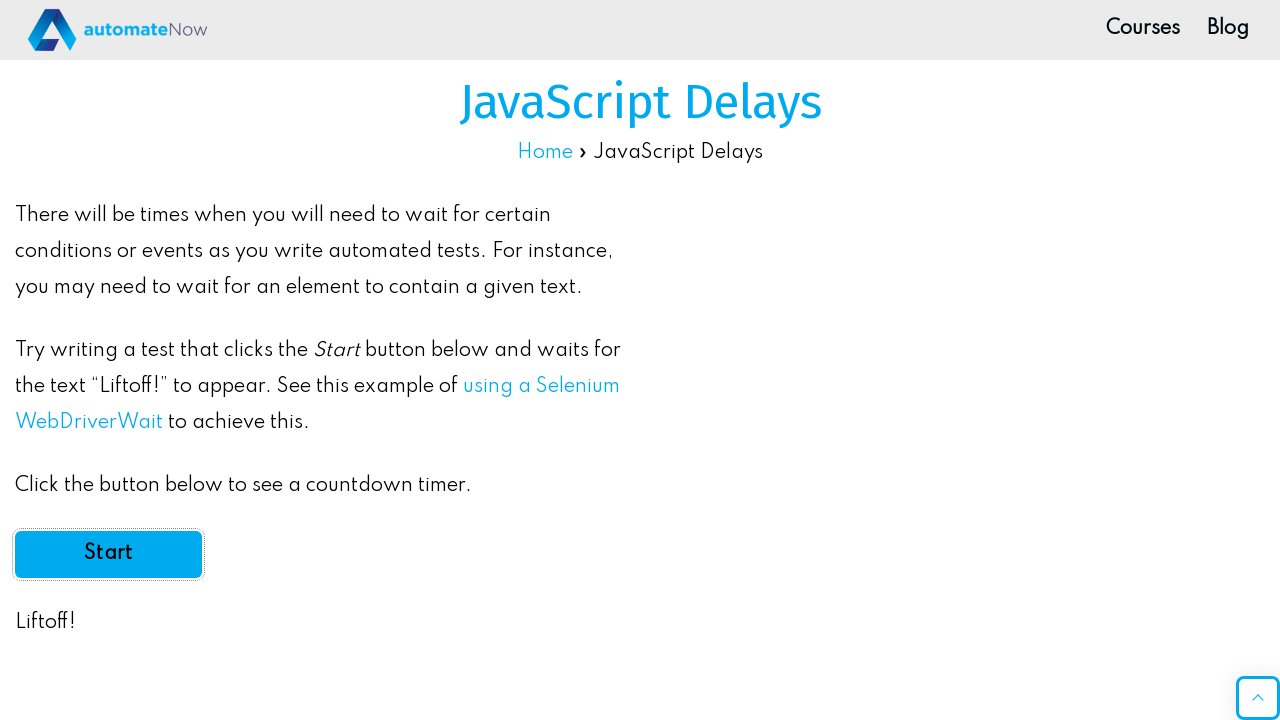